Tests waiting for an element to be dynamically rendered after clicking a button

Starting URL: https://the-internet.herokuapp.com/dynamic_loading/2

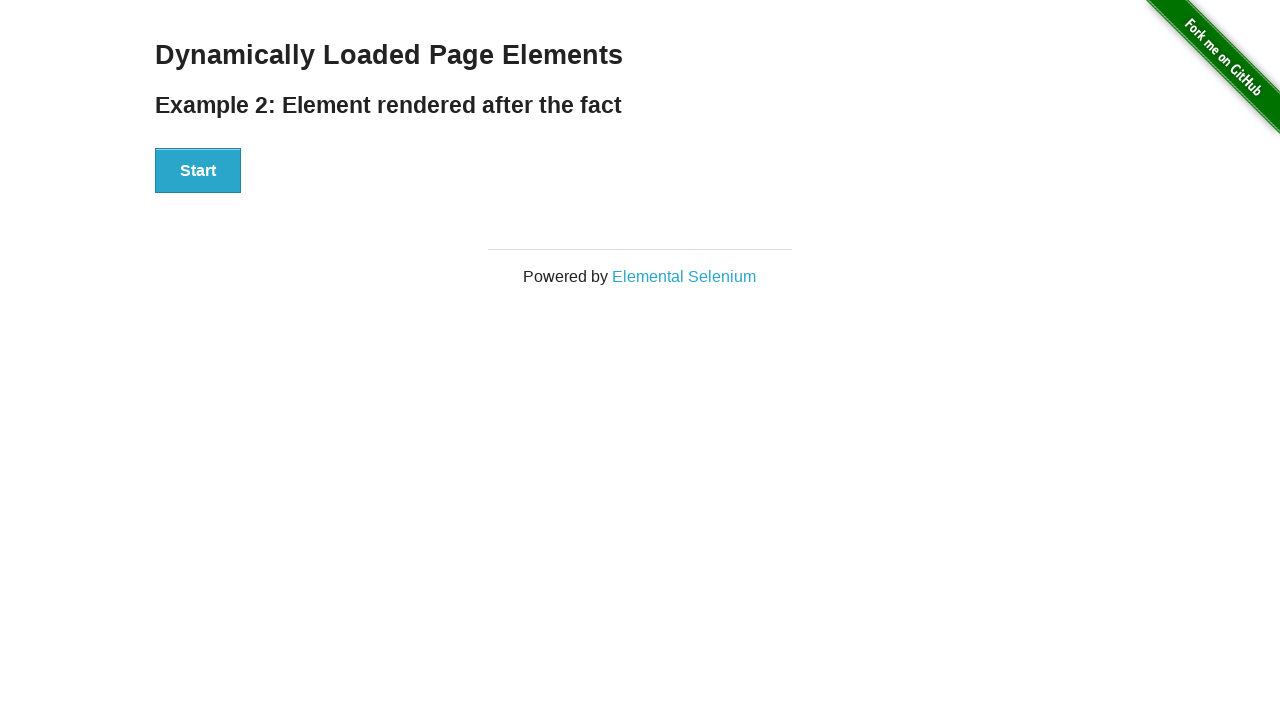

Clicked the Start button to initiate dynamic loading at (198, 171) on button
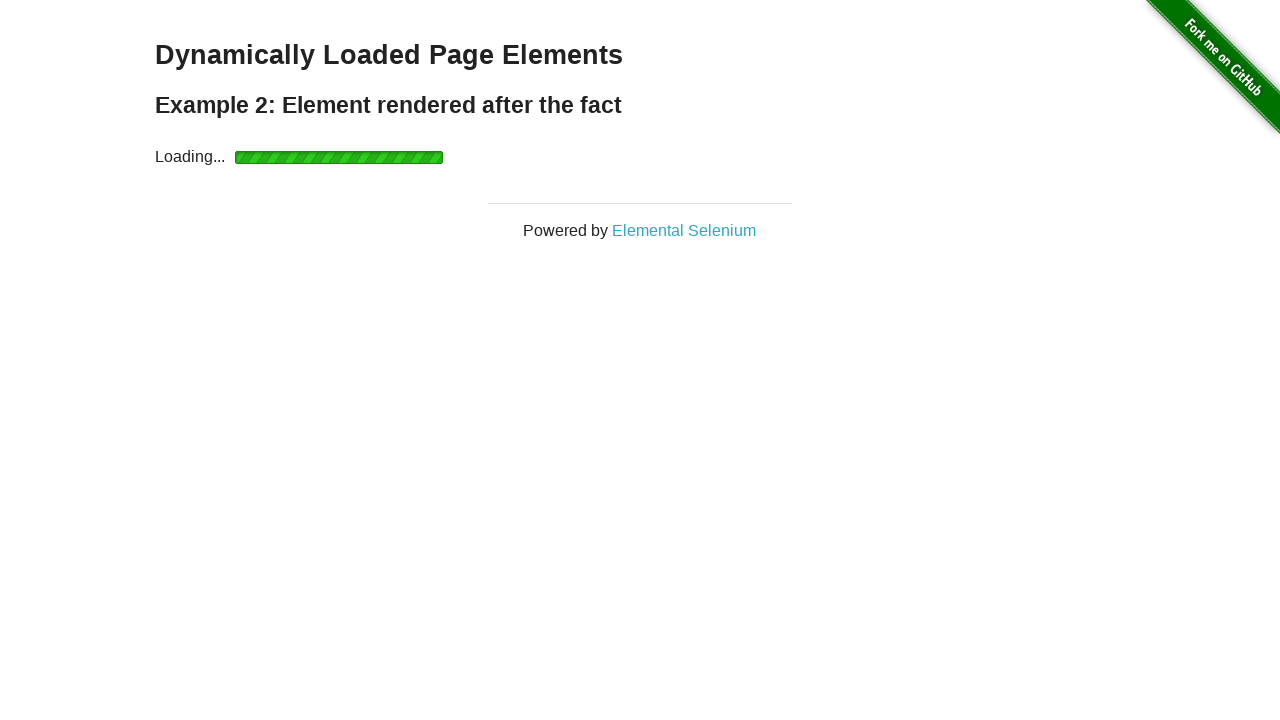

Waited for dynamically rendered finish element to appear
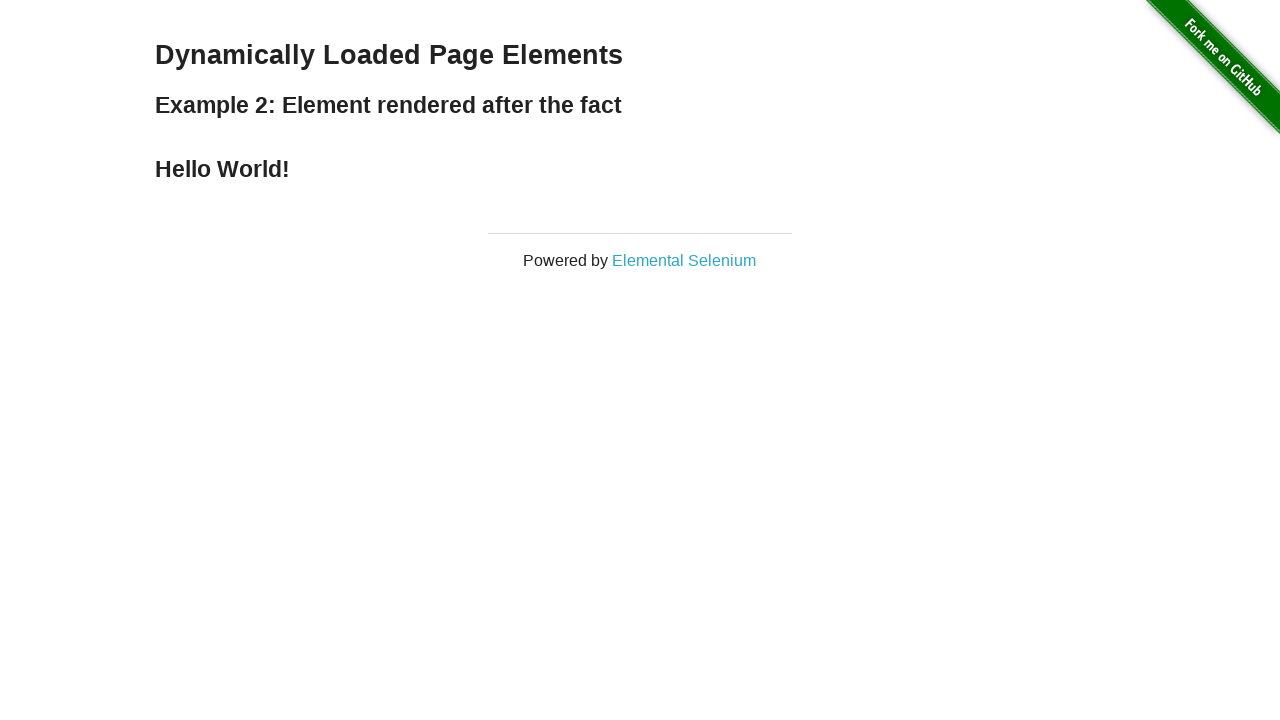

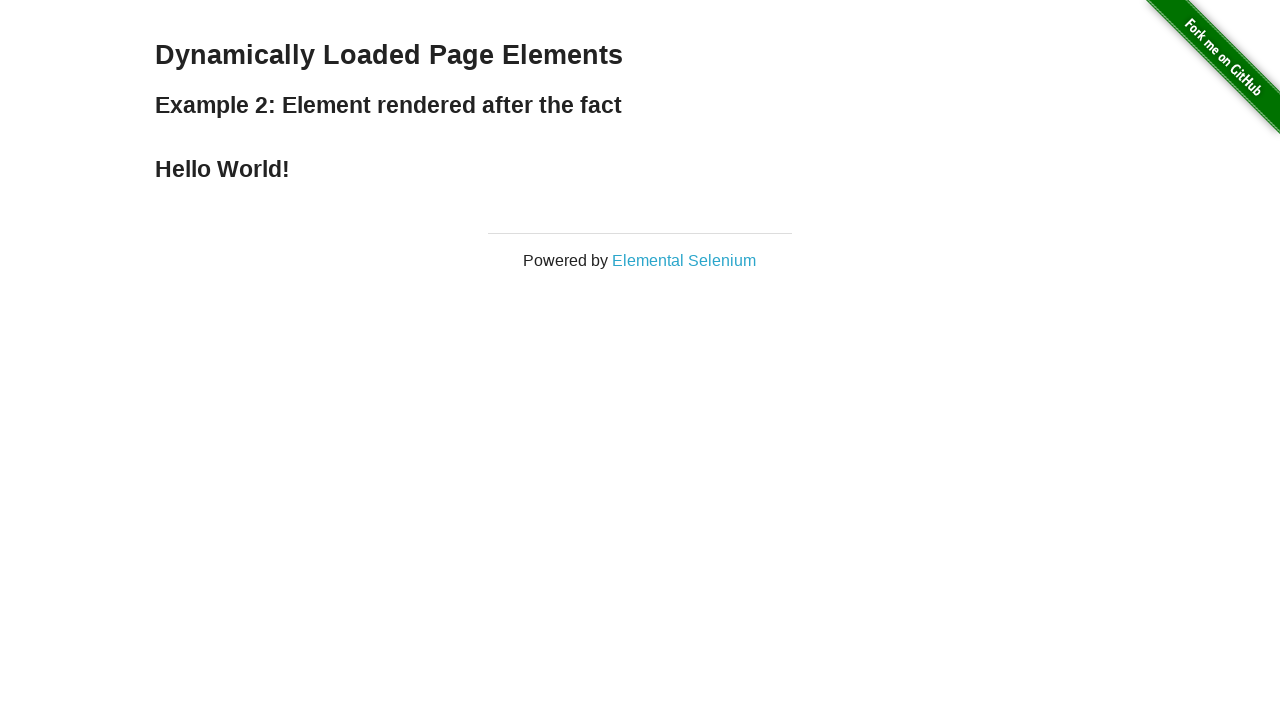